Tests single checkbox interaction by clicking on a specific checkbox

Starting URL: https://bonigarcia.dev/selenium-webdriver-java/web-form.html

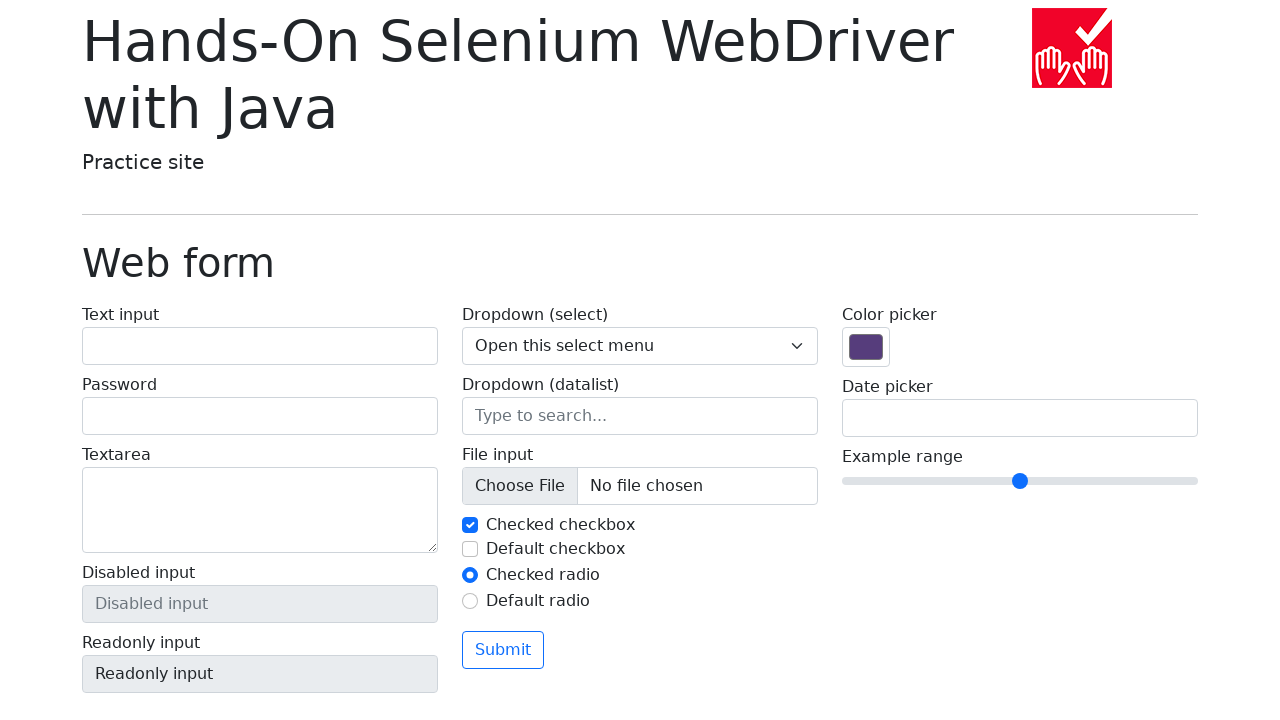

Clicked on the second checkbox to toggle it at (470, 549) on #my-check-2
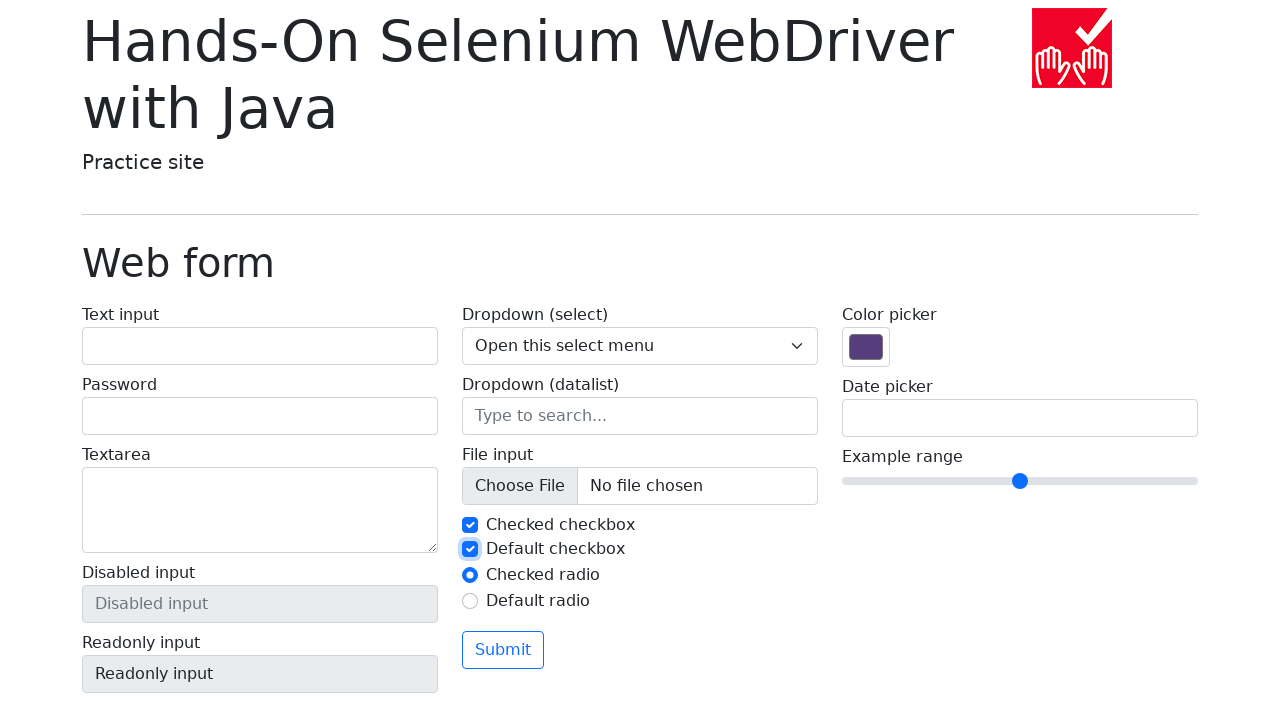

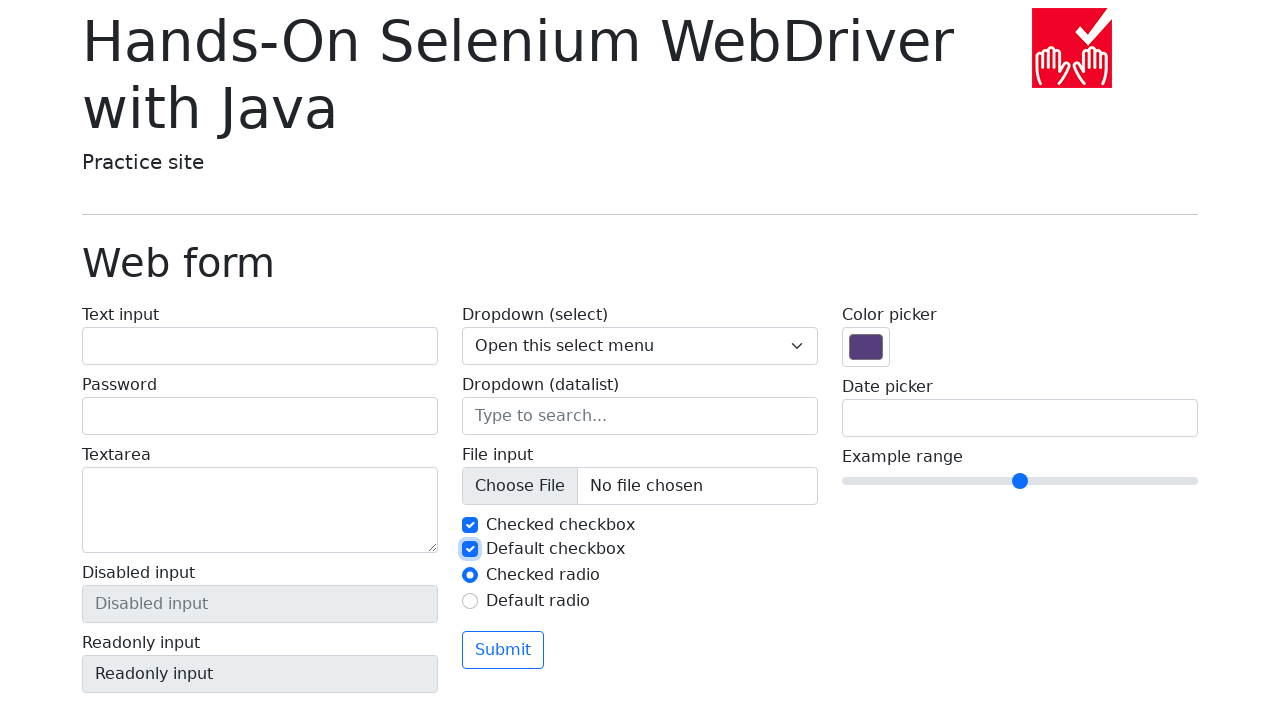